Tests the complete purchase flow on Demoblaze by selecting a product, adding it to cart, and completing the checkout process with customer information

Starting URL: https://www.demoblaze.com/index.html

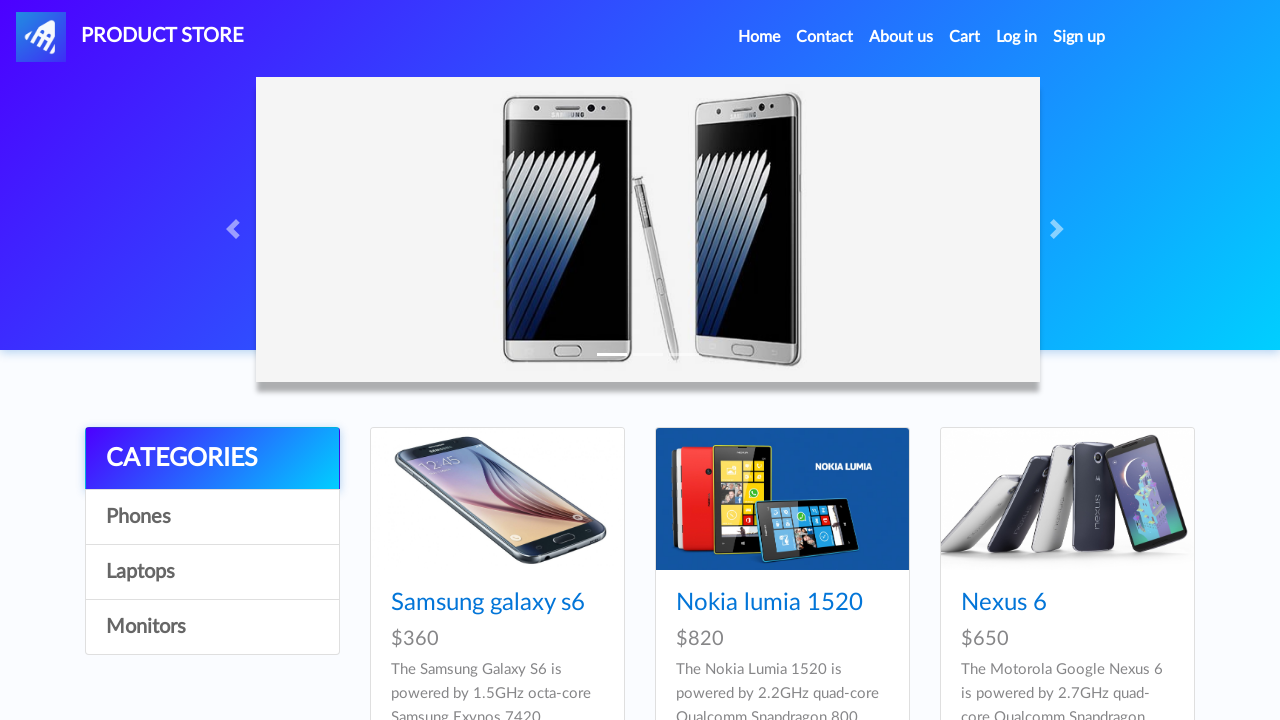

Clicked on Samsung galaxy s6 product at (488, 603) on text=Samsung galaxy s6
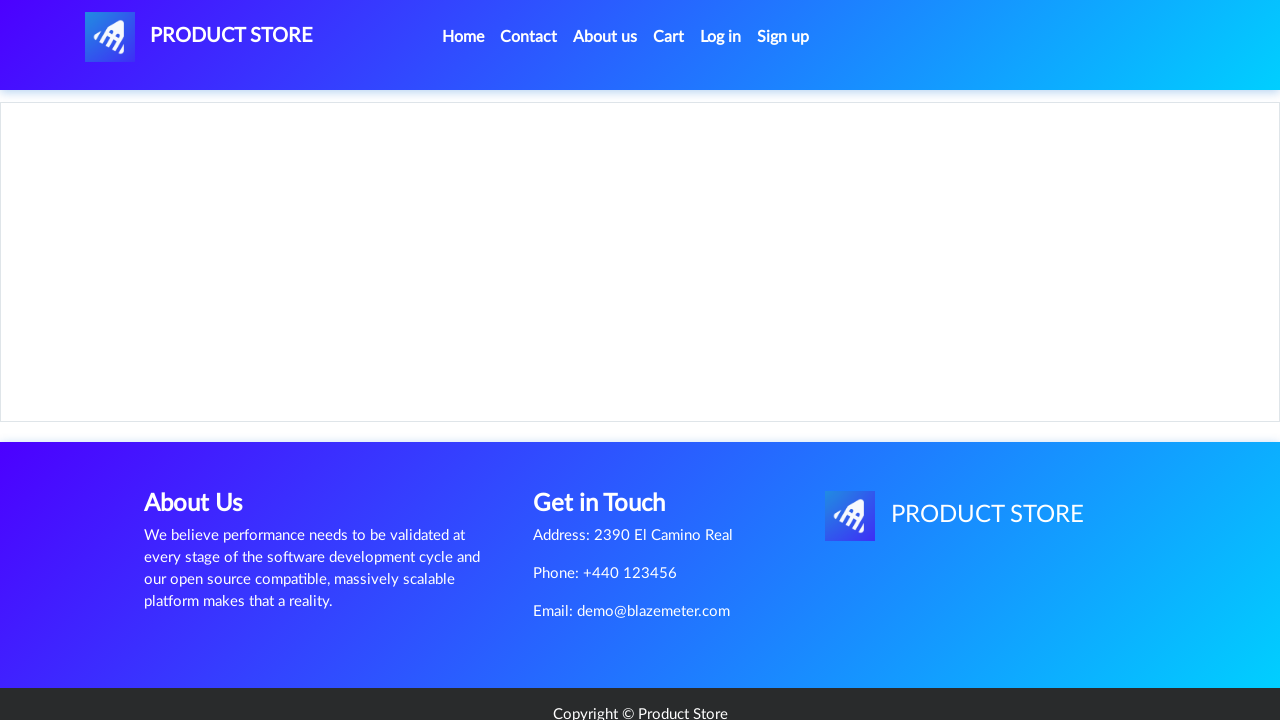

Product page loaded with Add to cart button visible
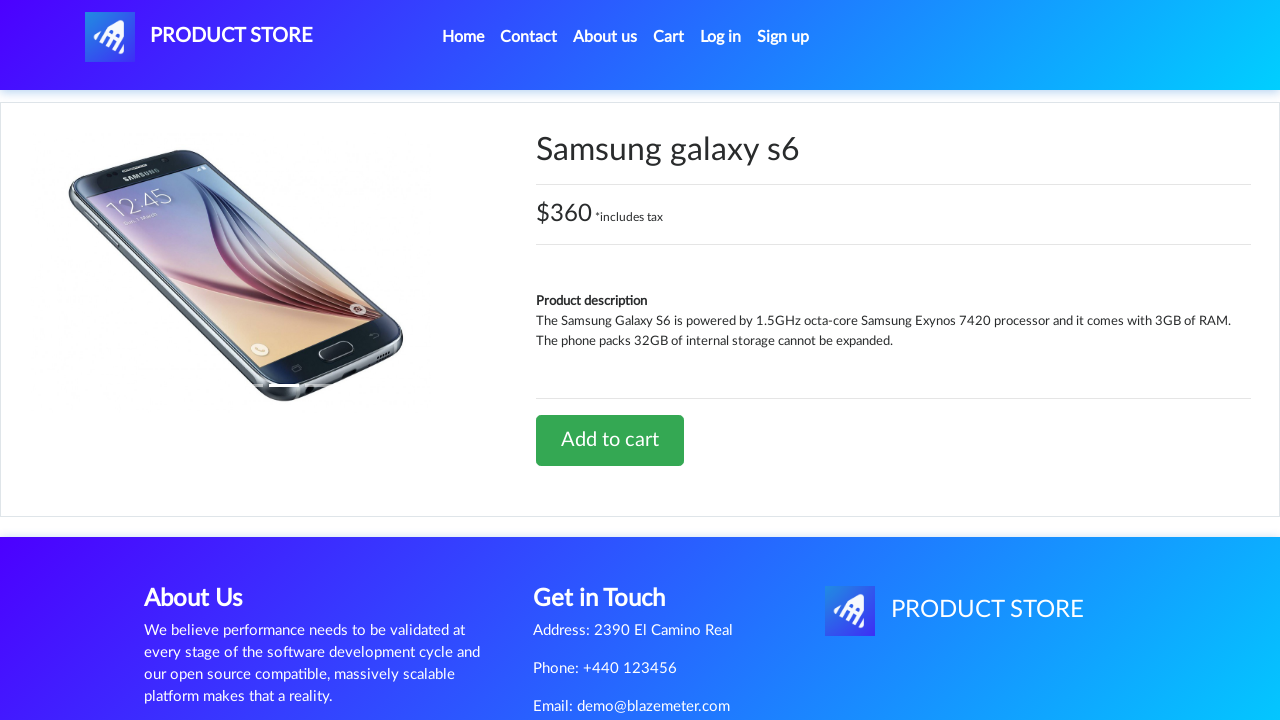

Clicked Add to cart button at (610, 440) on text=Add to cart
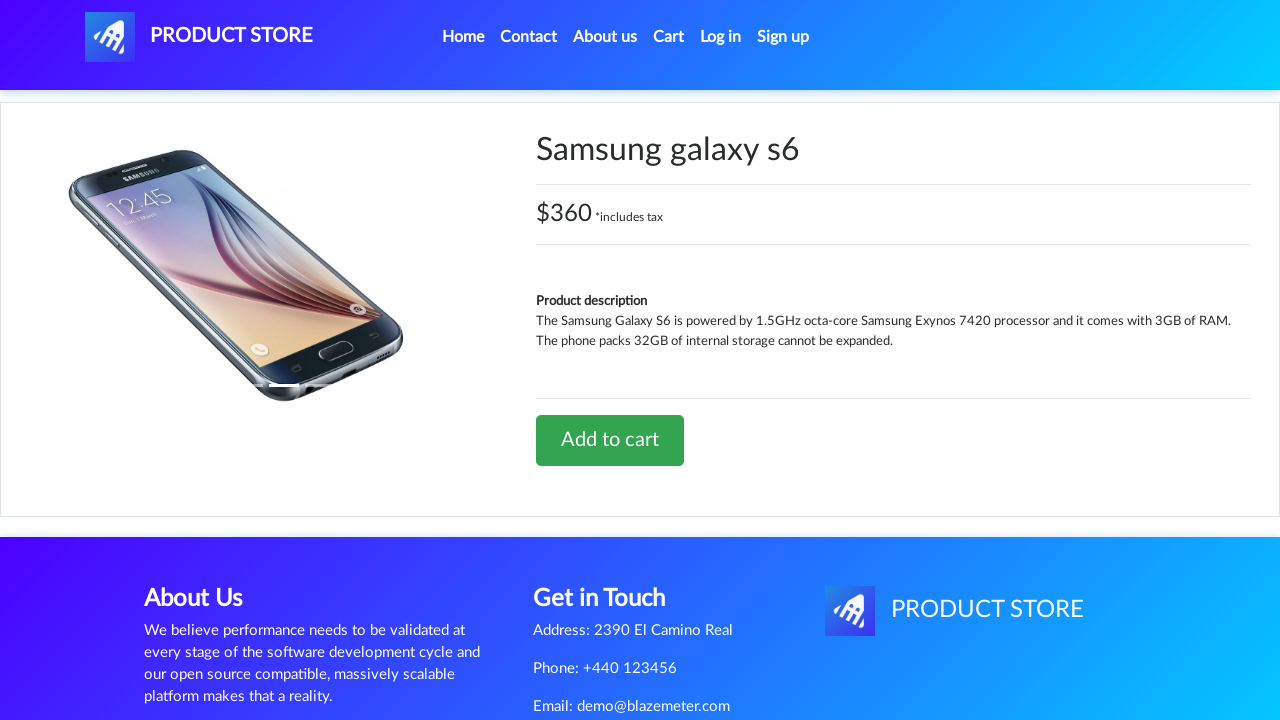

Set up dialog handler to accept alerts
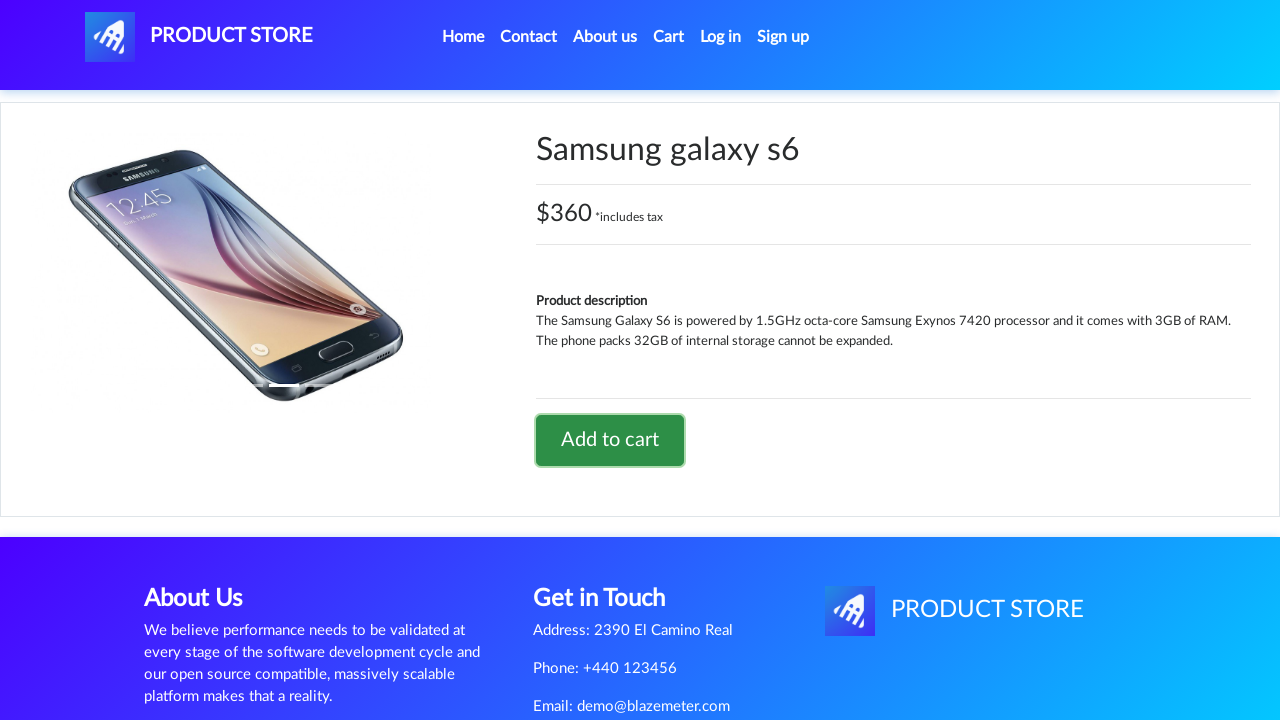

Clicked cart button to navigate to shopping cart at (669, 37) on #cartur
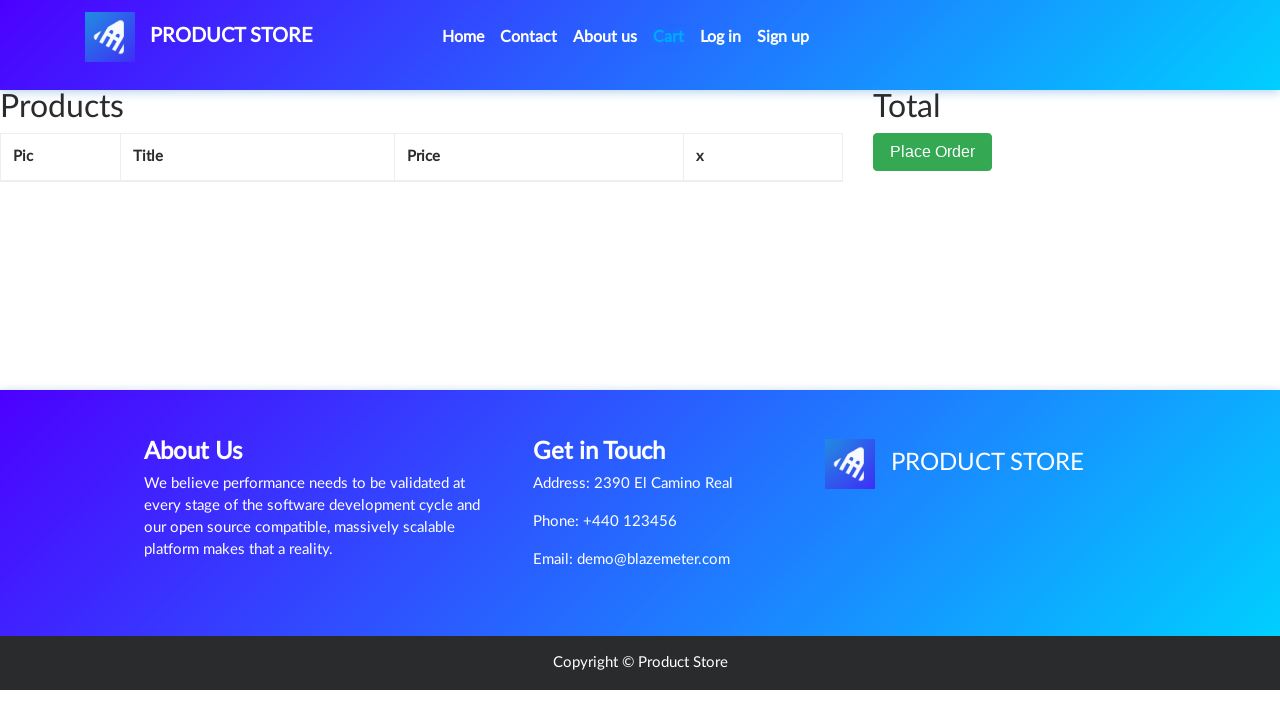

Place Order button is visible in cart
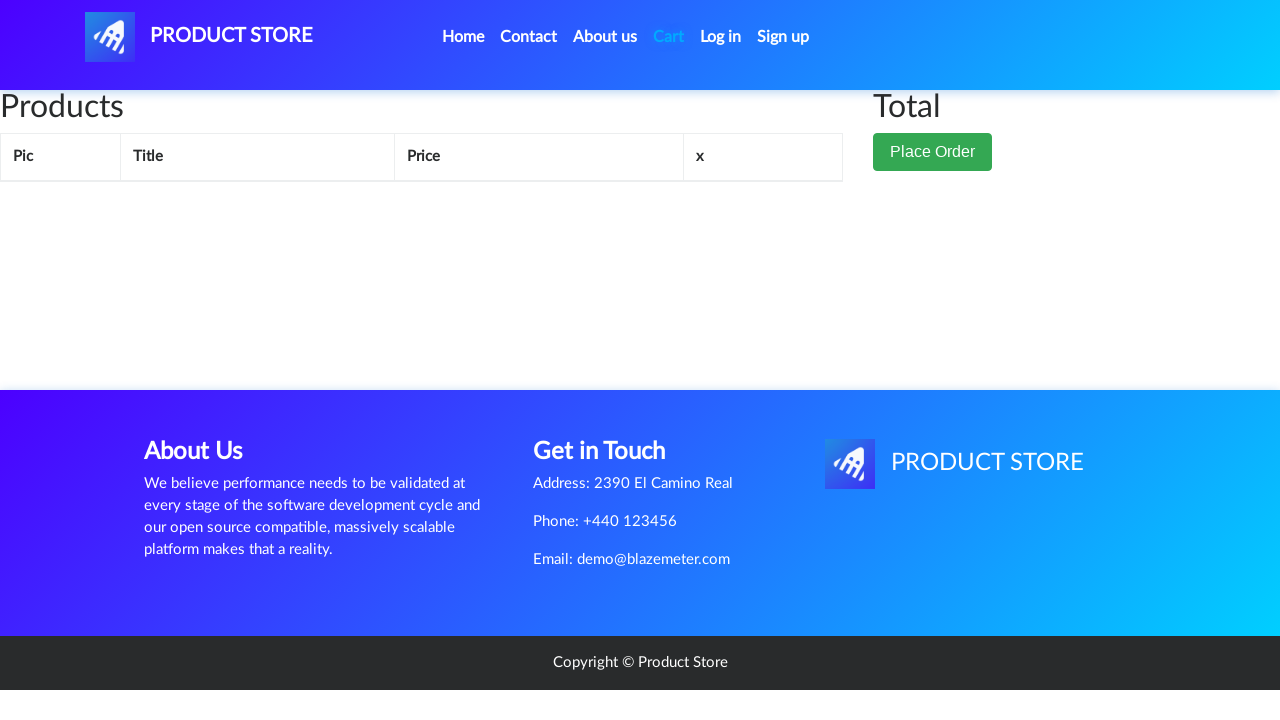

Clicked Place Order button at (933, 191) on .btn-success
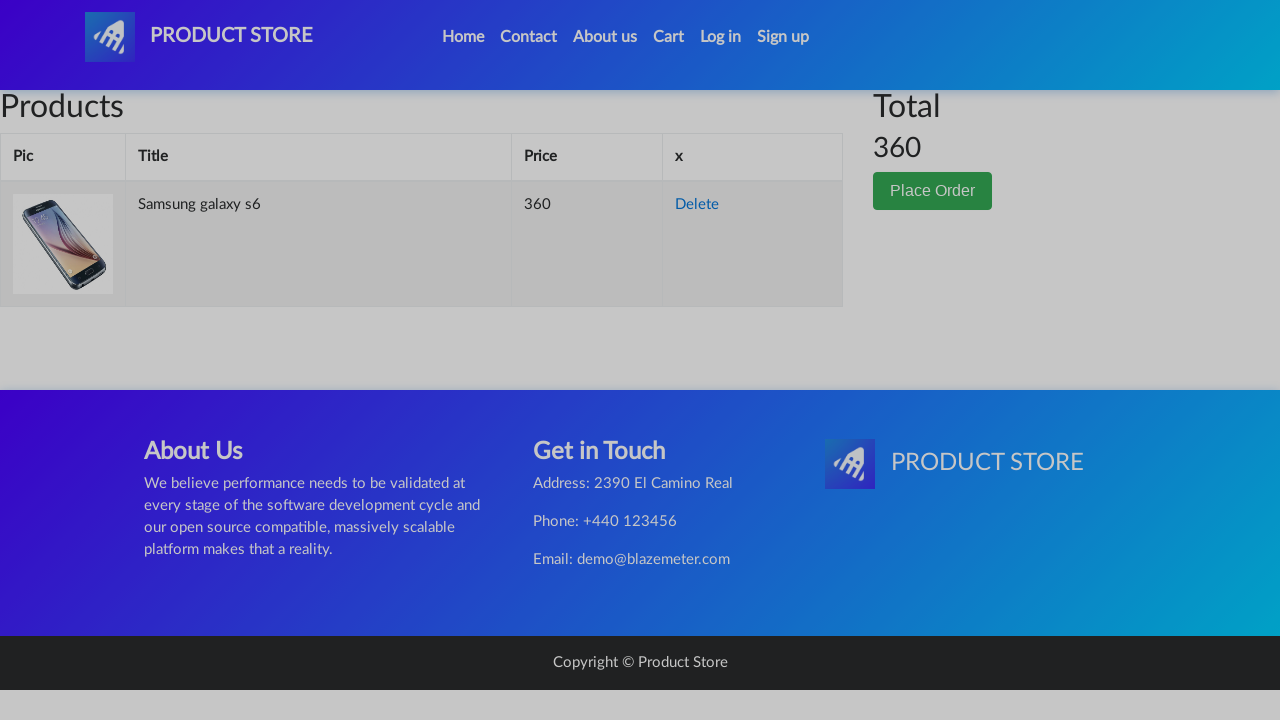

Filled in customer name field with 'John Smith' on #name
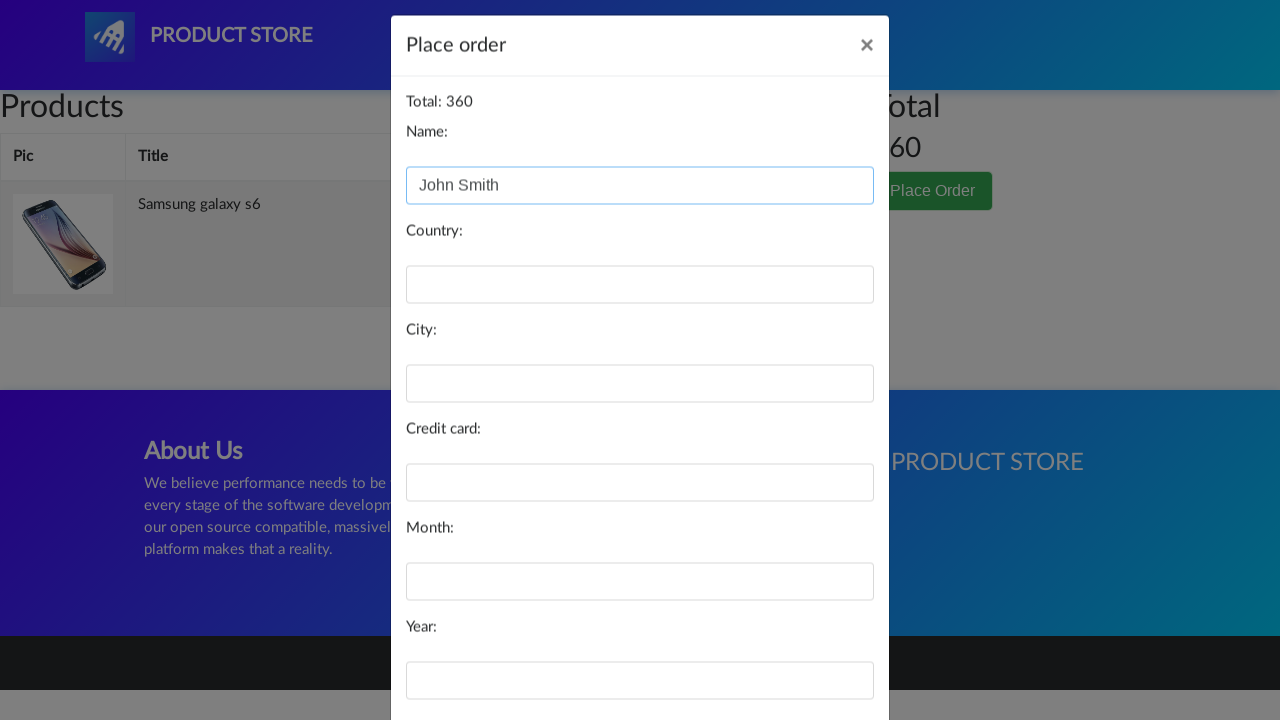

Filled in country field with 'United States' on #country
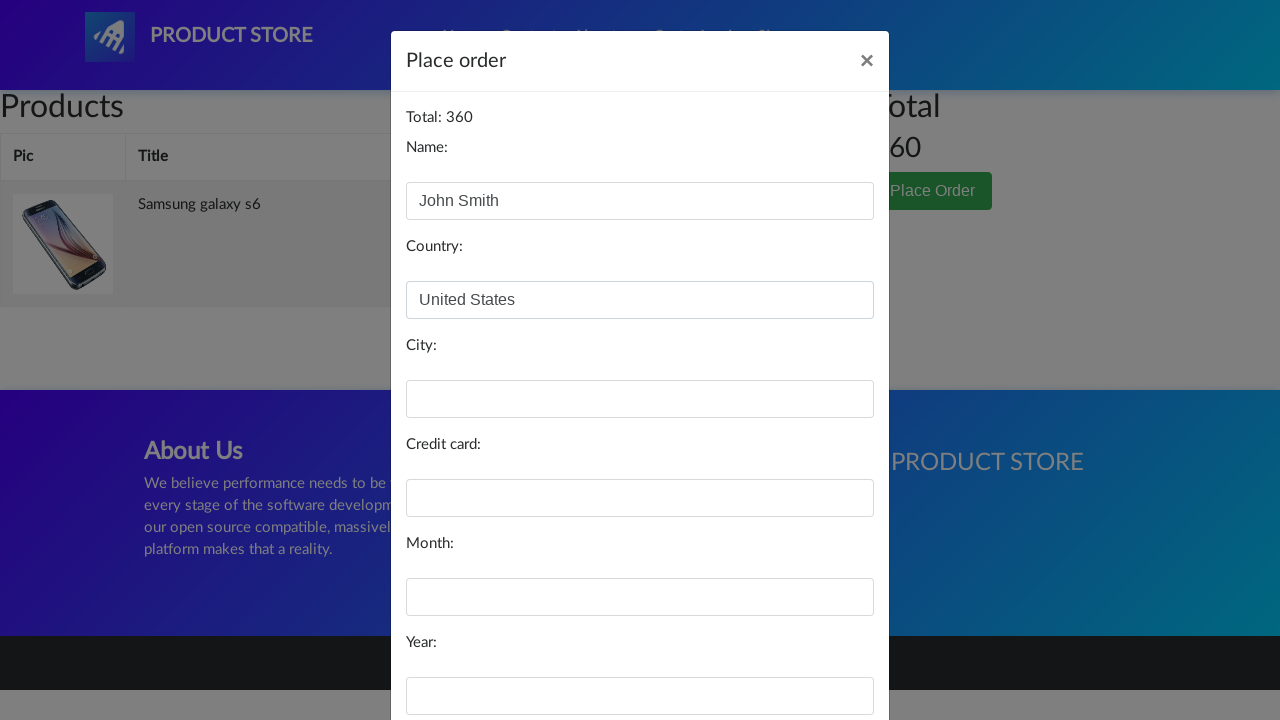

Filled in city field with 'New York' on #city
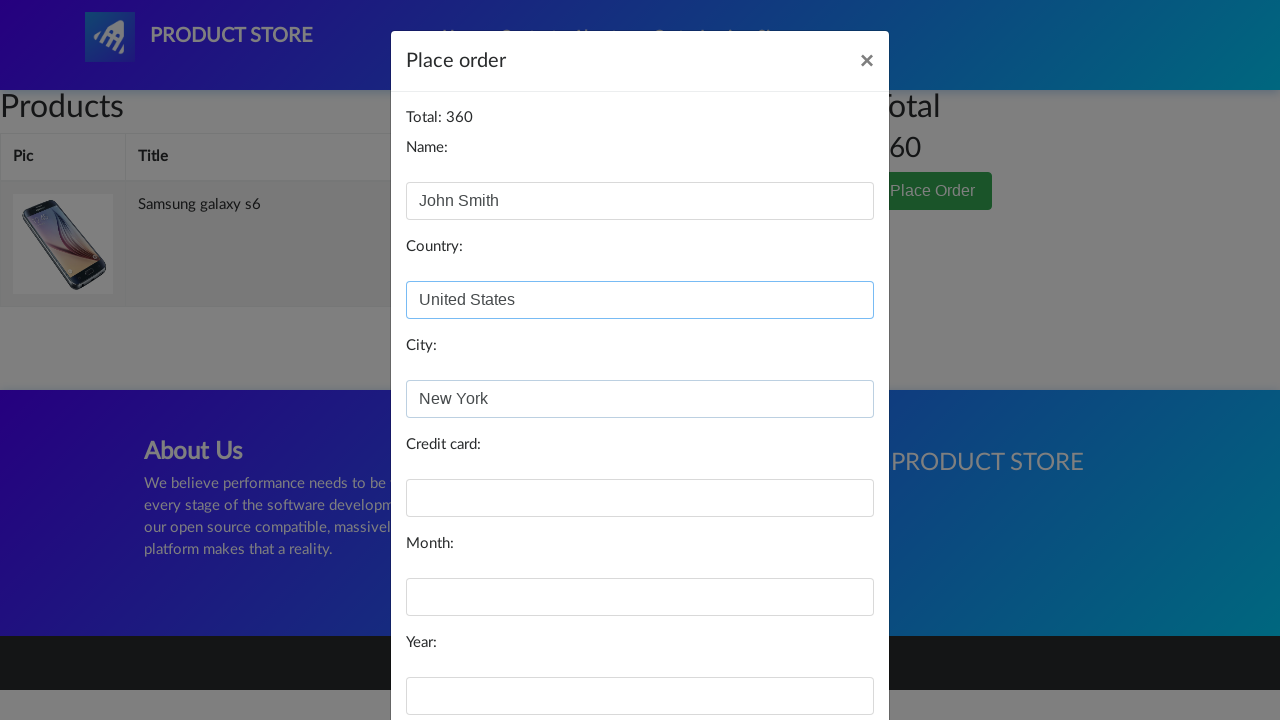

Filled in credit card field with test card number on #card
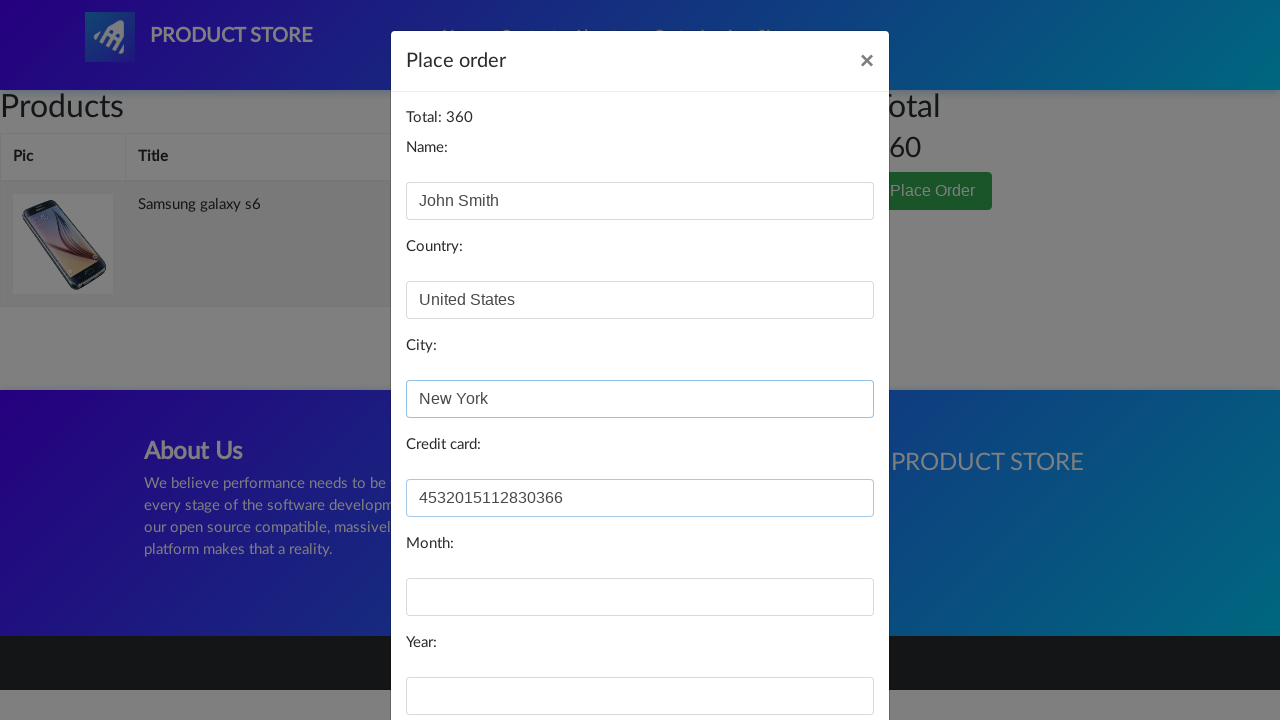

Filled in month field with 'December' on #month
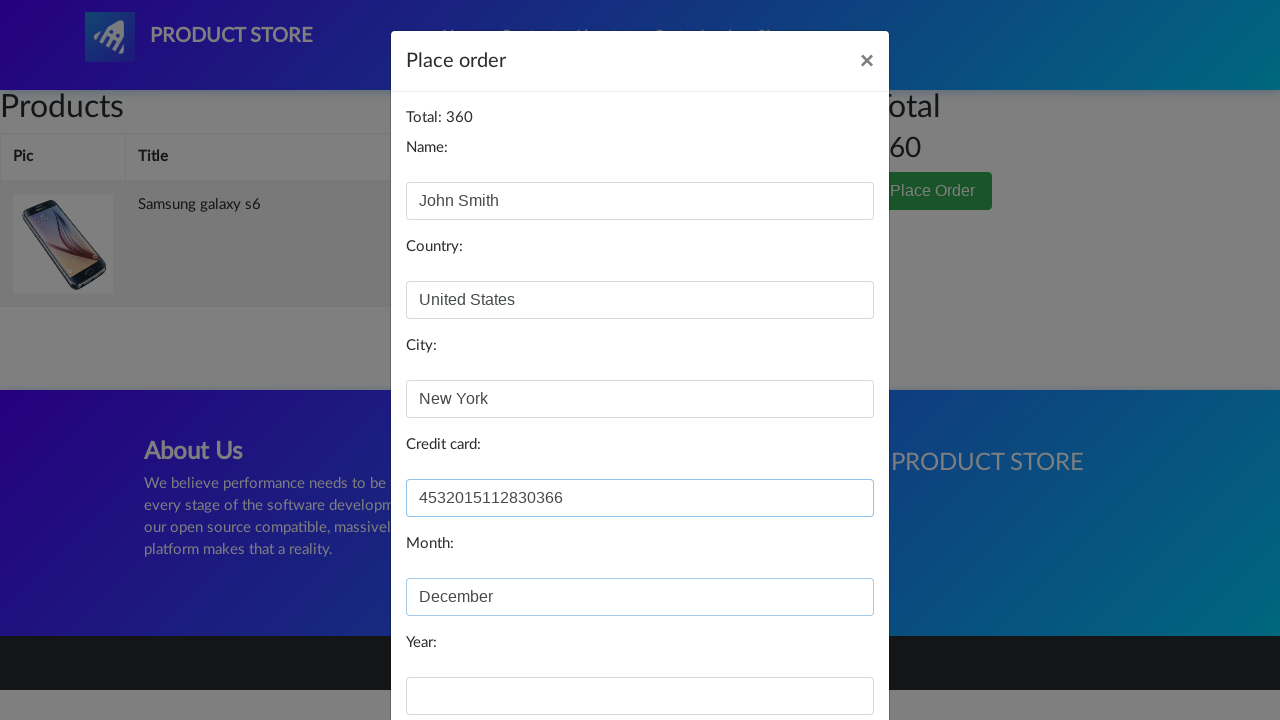

Filled in year field with '2024' on #year
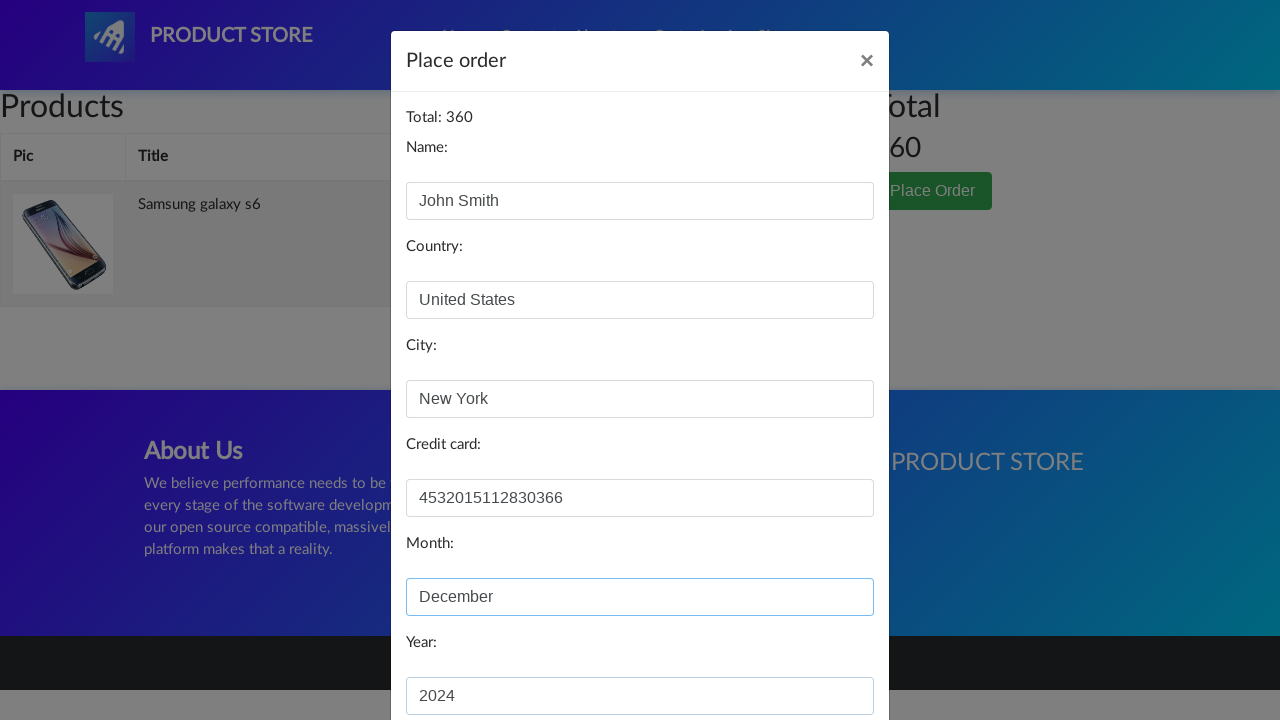

Clicked primary button to submit order at (823, 655) on #orderModal .btn-primary
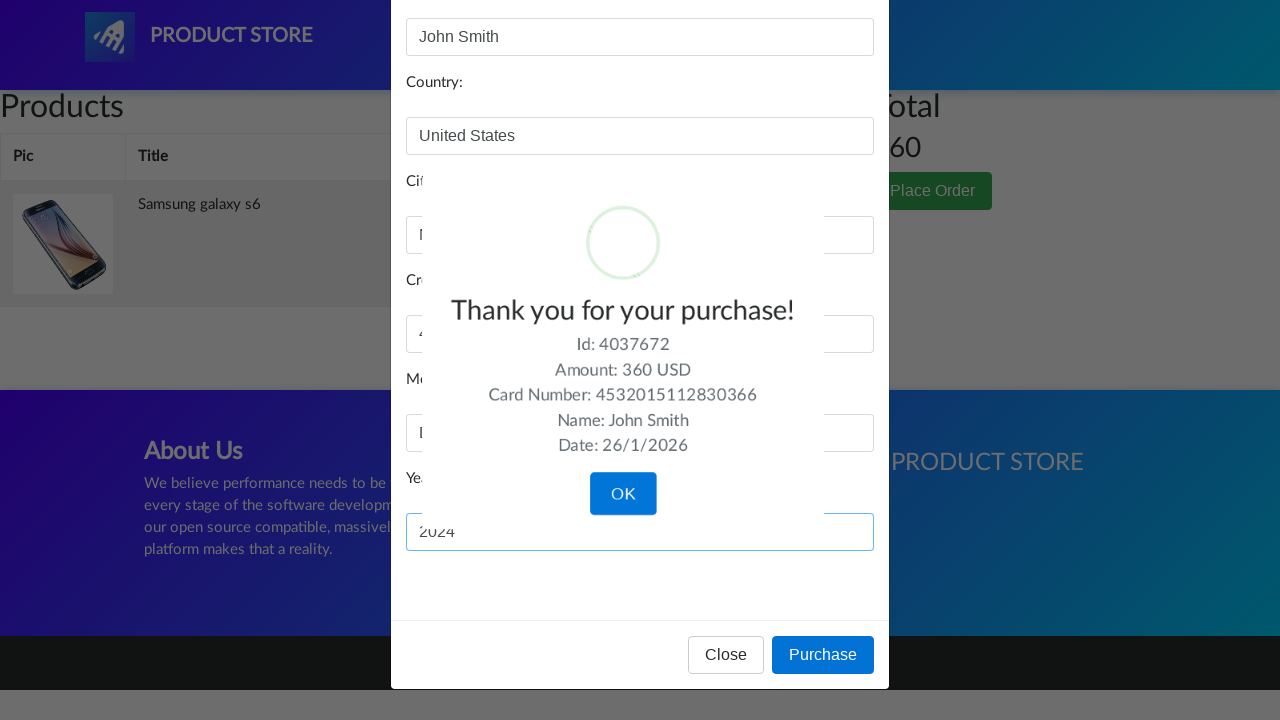

Order confirmation dialog appeared
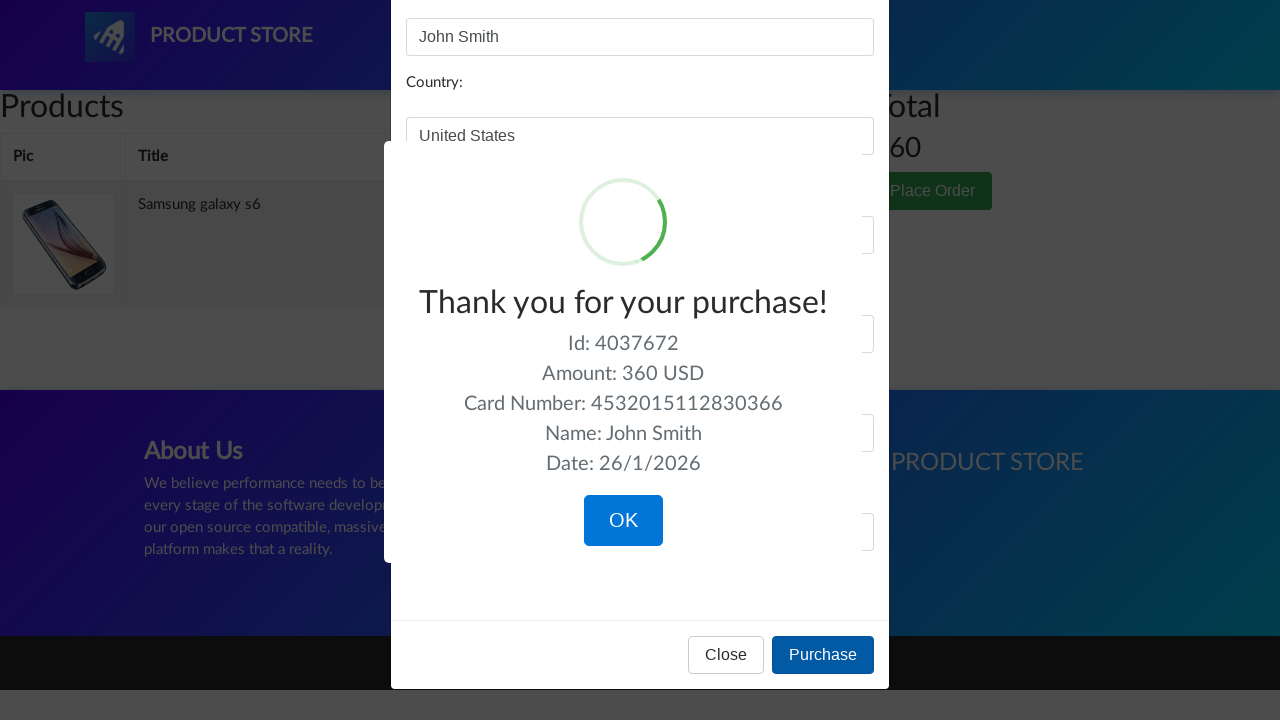

Clicked confirm button to complete purchase at (623, 521) on .confirm
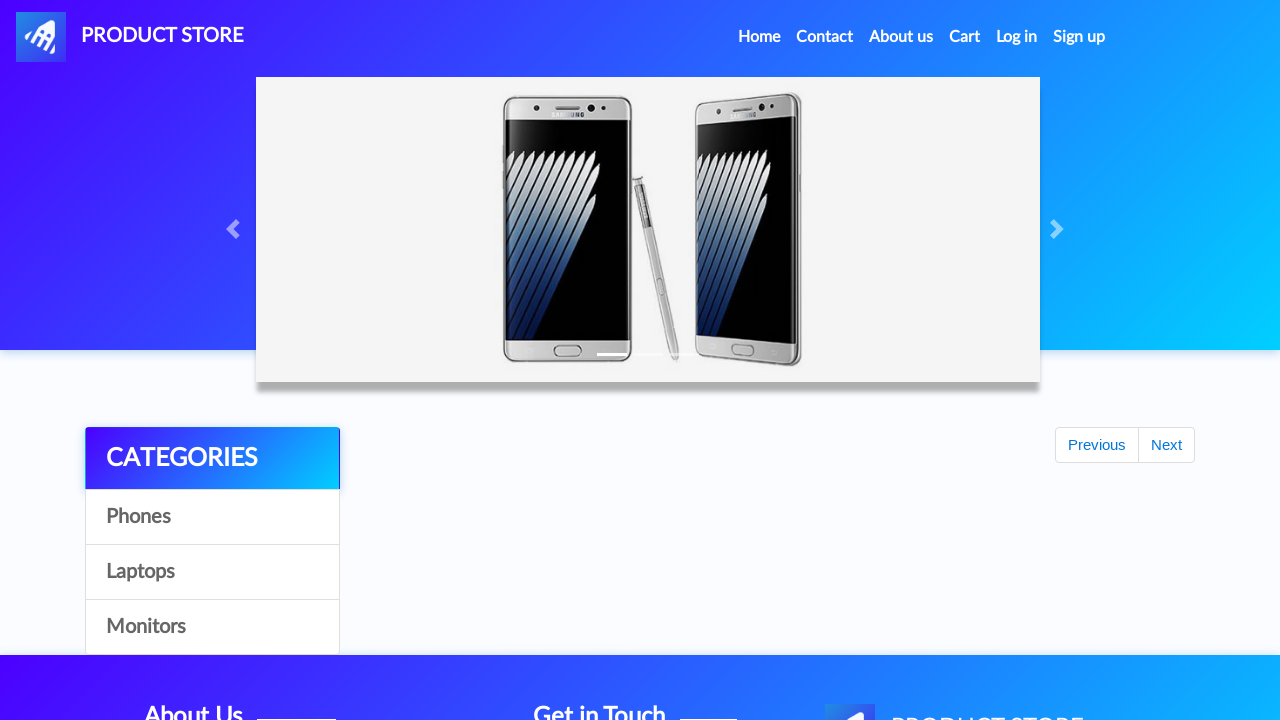

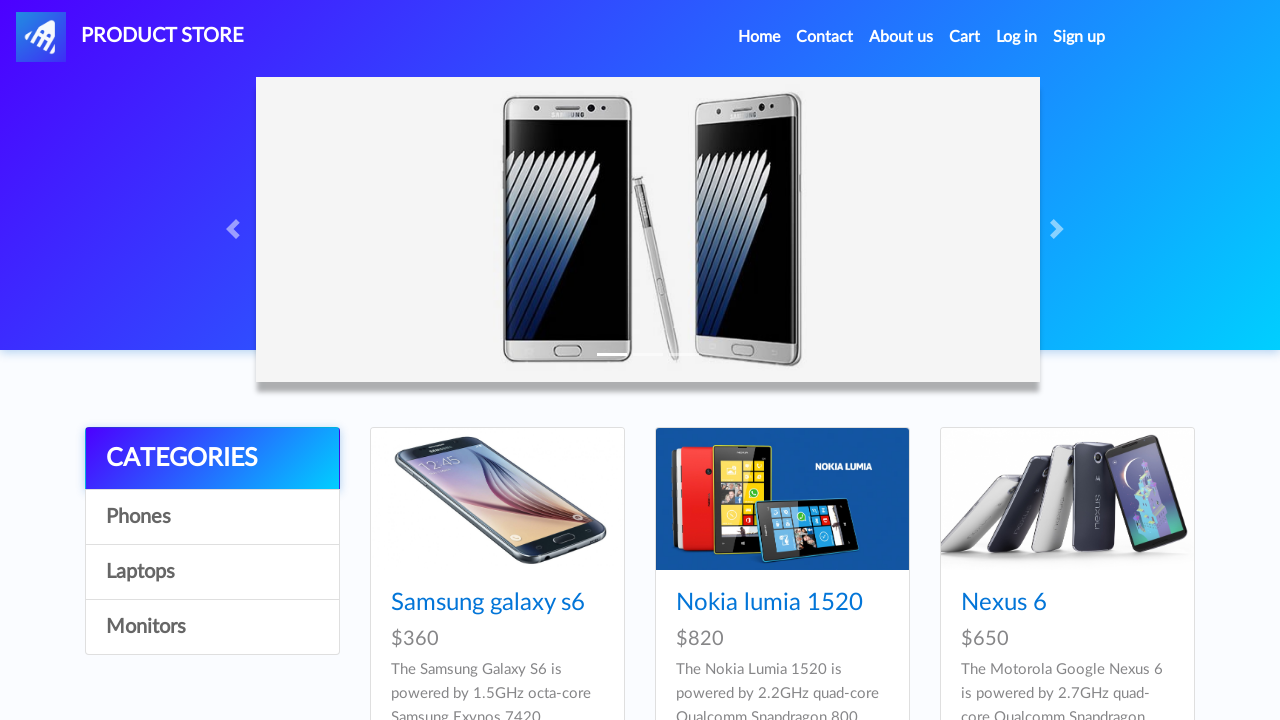